Tests handling of a browser popup window by clicking a button that opens a new window, waiting for it to load, and then closing it.

Starting URL: https://demoqa.com/browser-windows

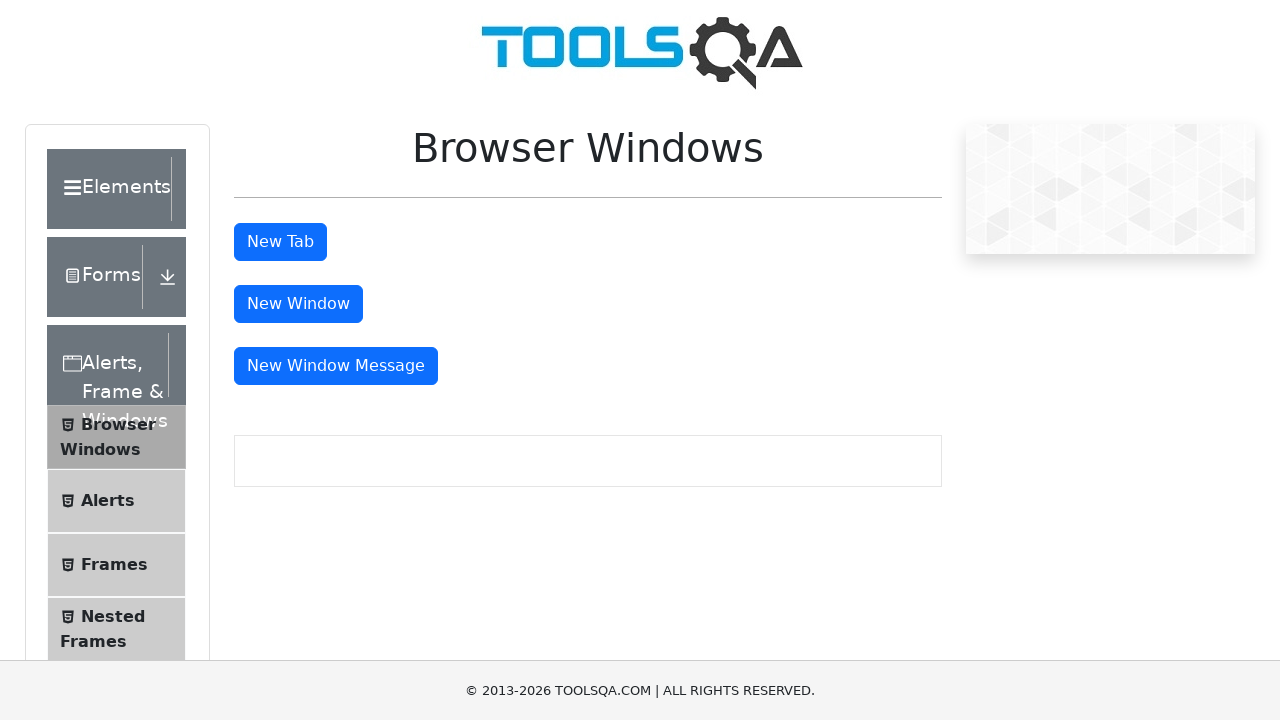

Clicked button to open new window and caught popup at (298, 304) on #windowButton
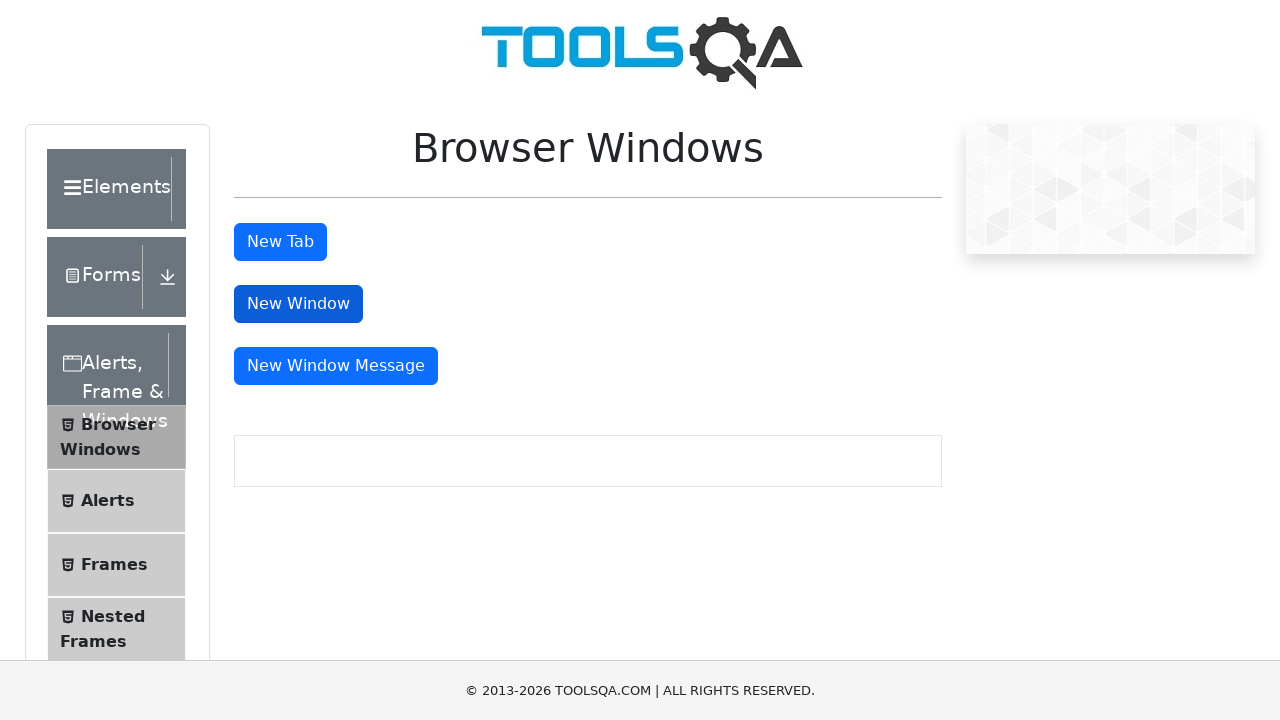

Retrieved popup window reference
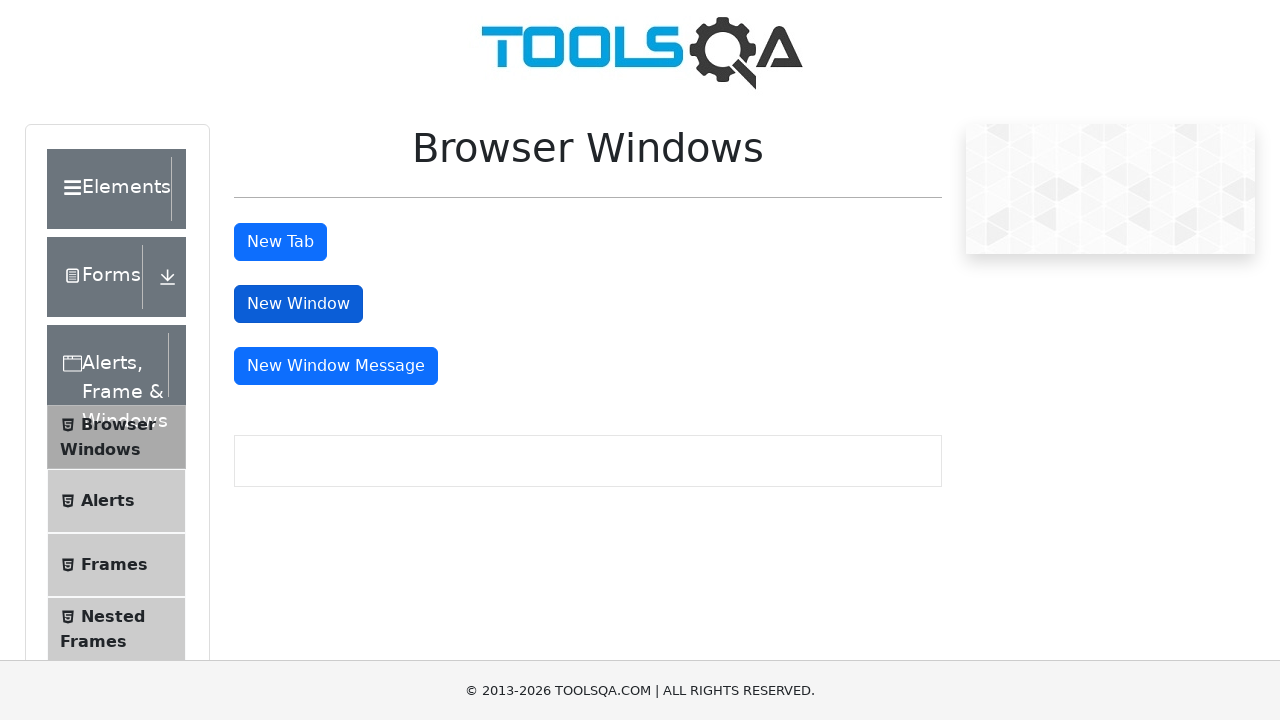

Waited for popup to fully load
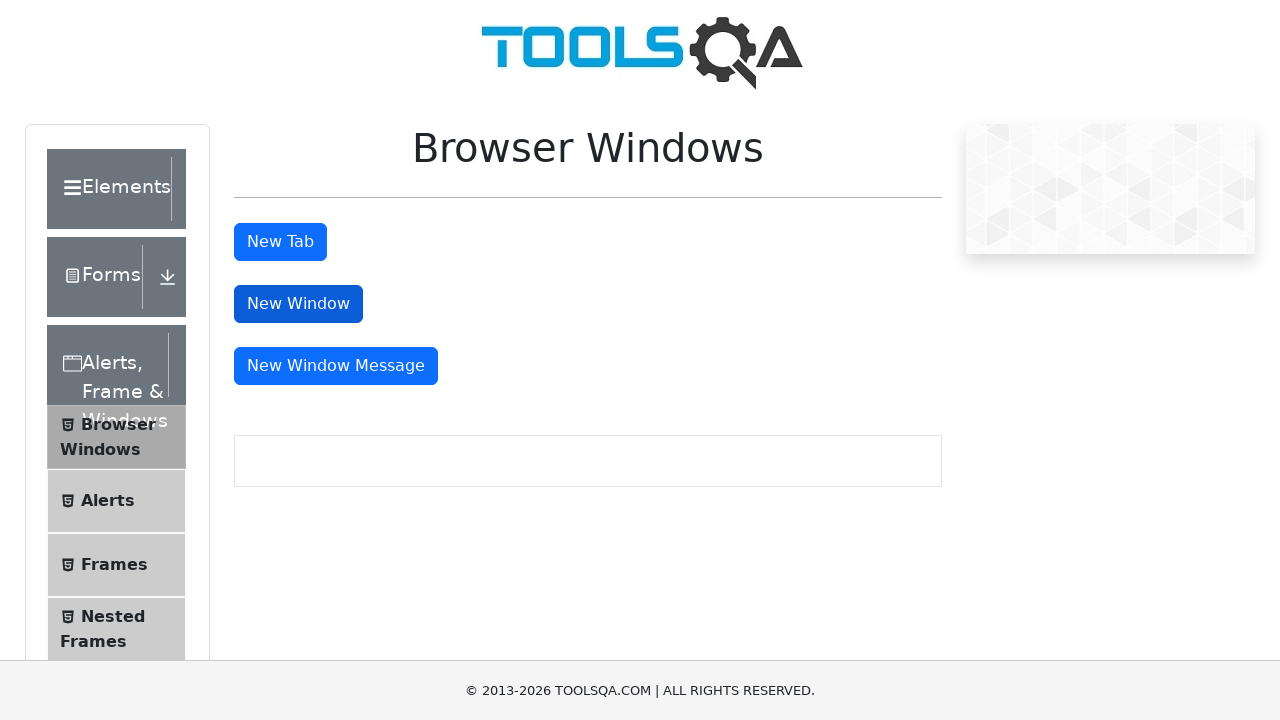

Closed the popup window
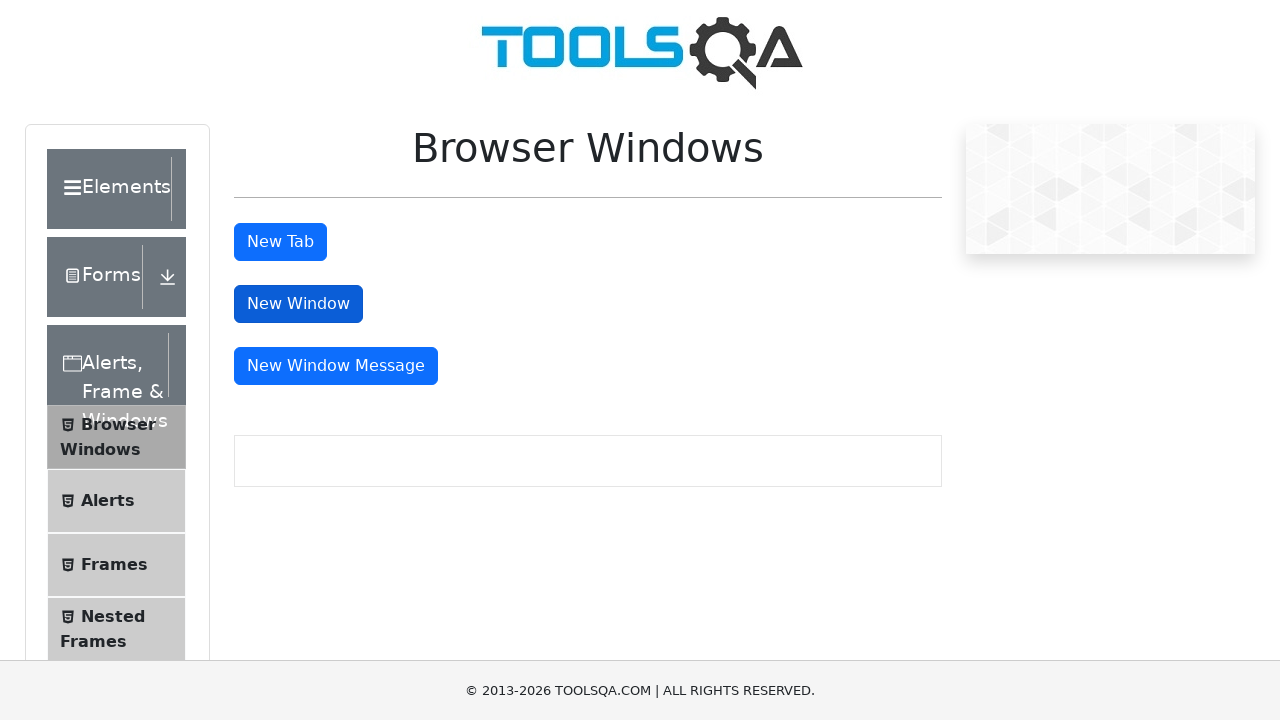

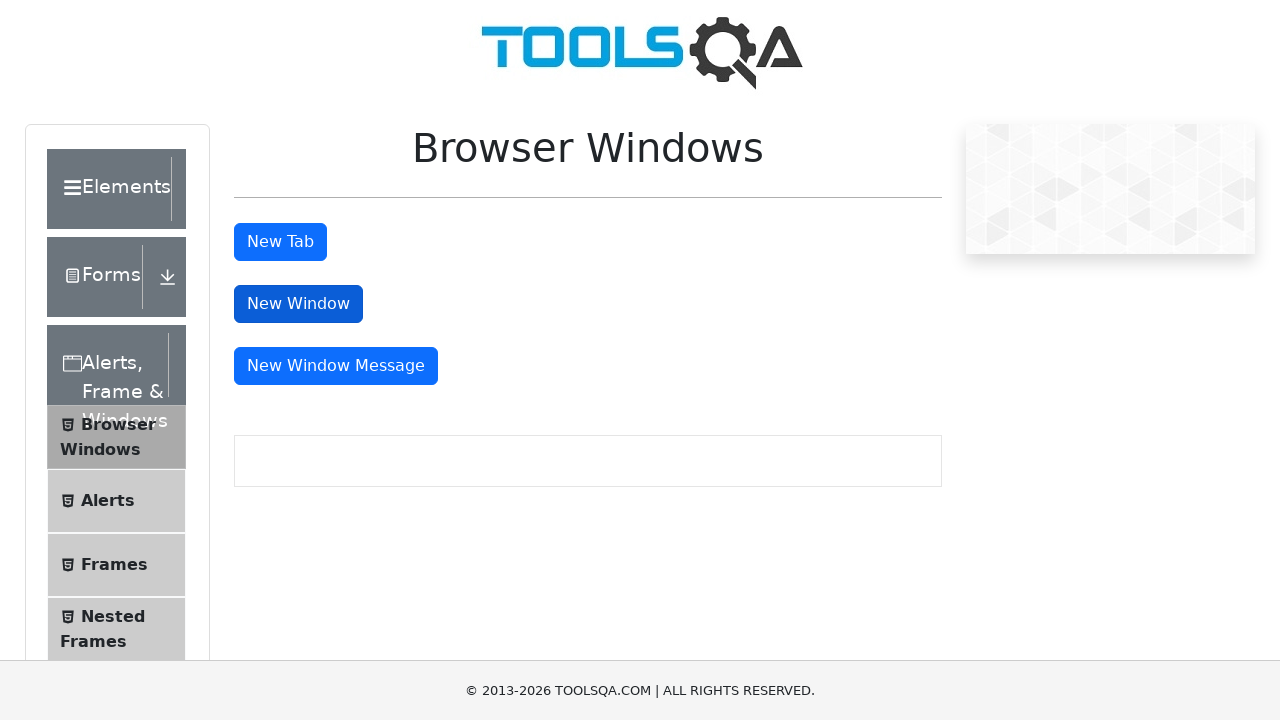